Tests multiple tab handling by opening footer links in new tabs using Ctrl+Enter keyboard shortcut, then iterating through all opened windows/tabs to verify they can be switched to.

Starting URL: https://rahulshettyacademy.com/AutomationPractice/

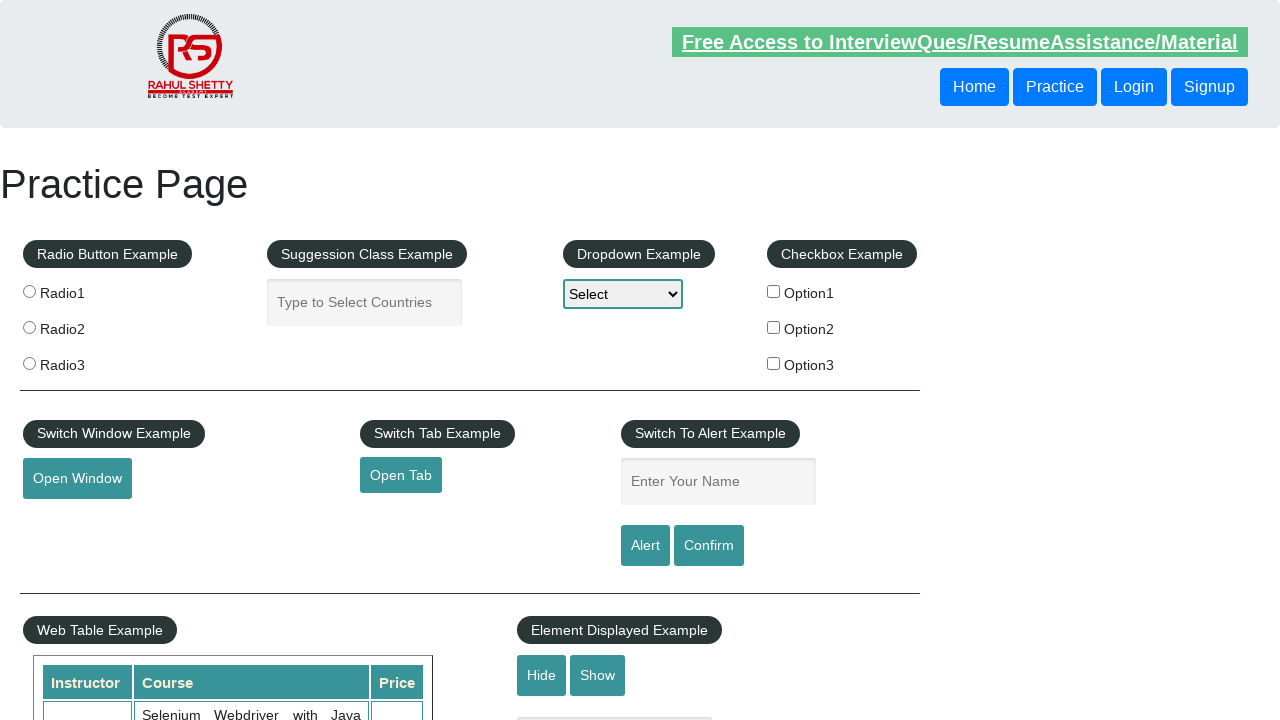

Waited for footer column with links to be visible
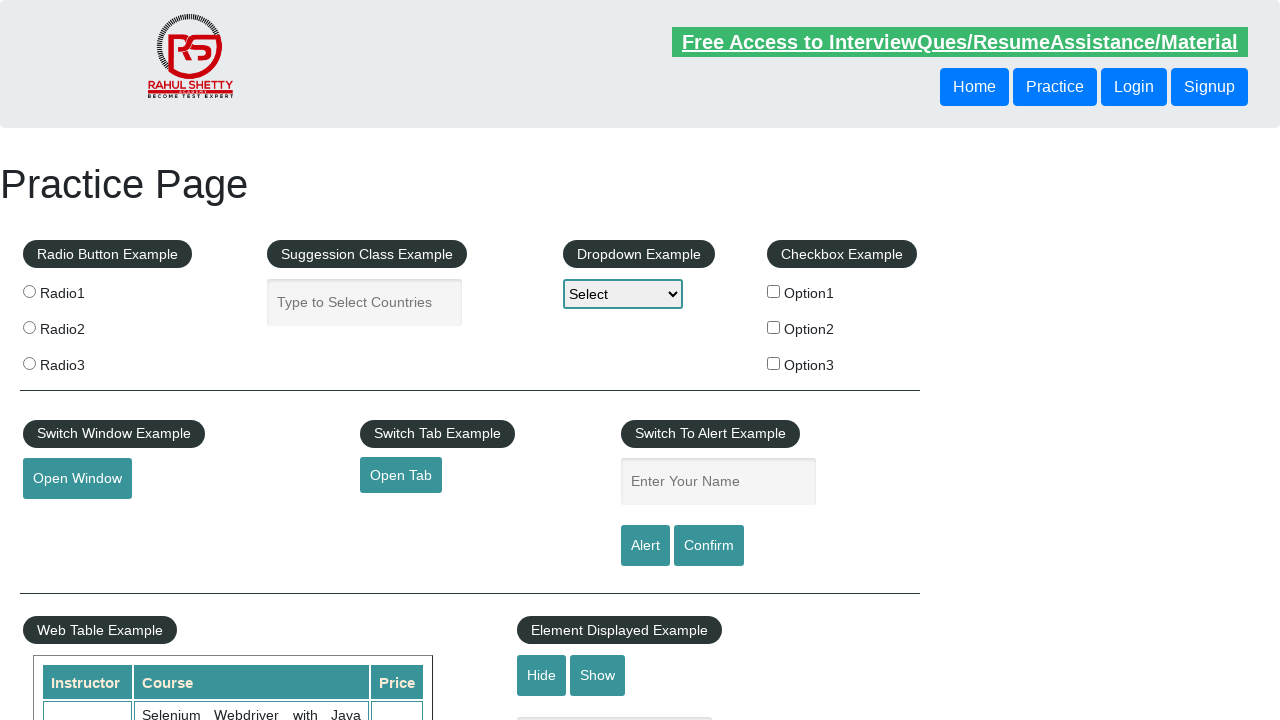

Located footer column element
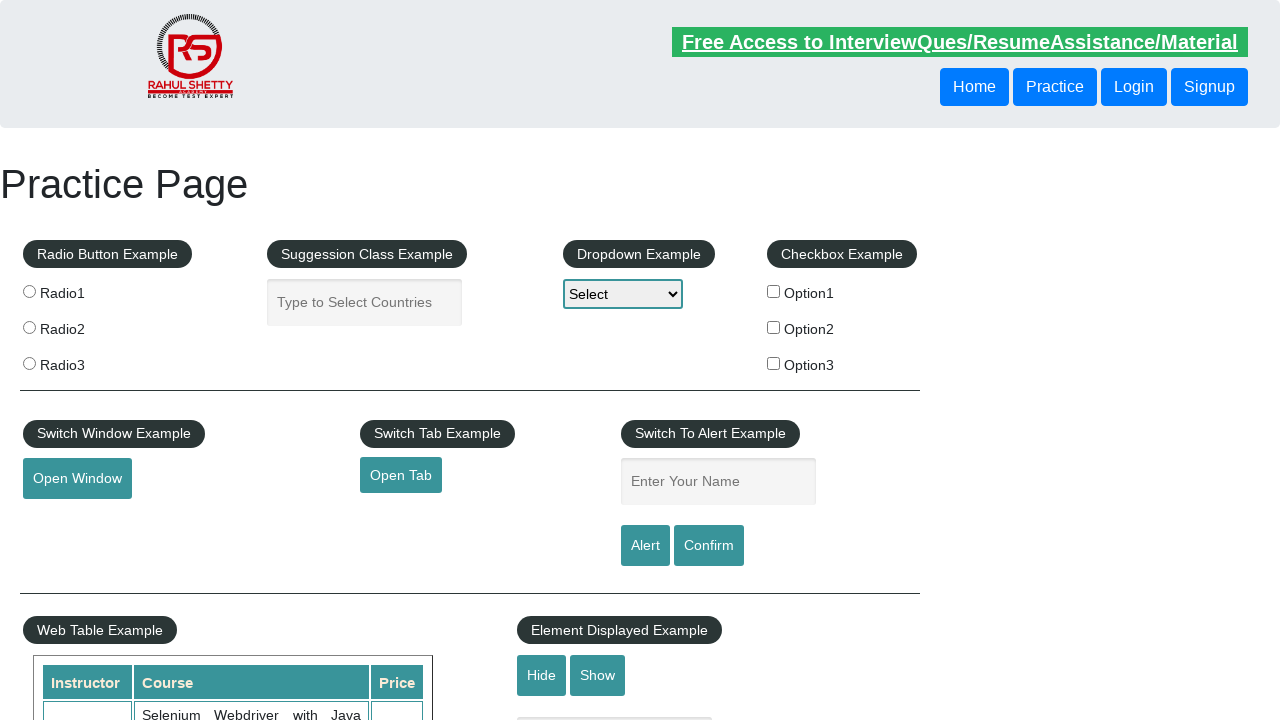

Located all links in footer column
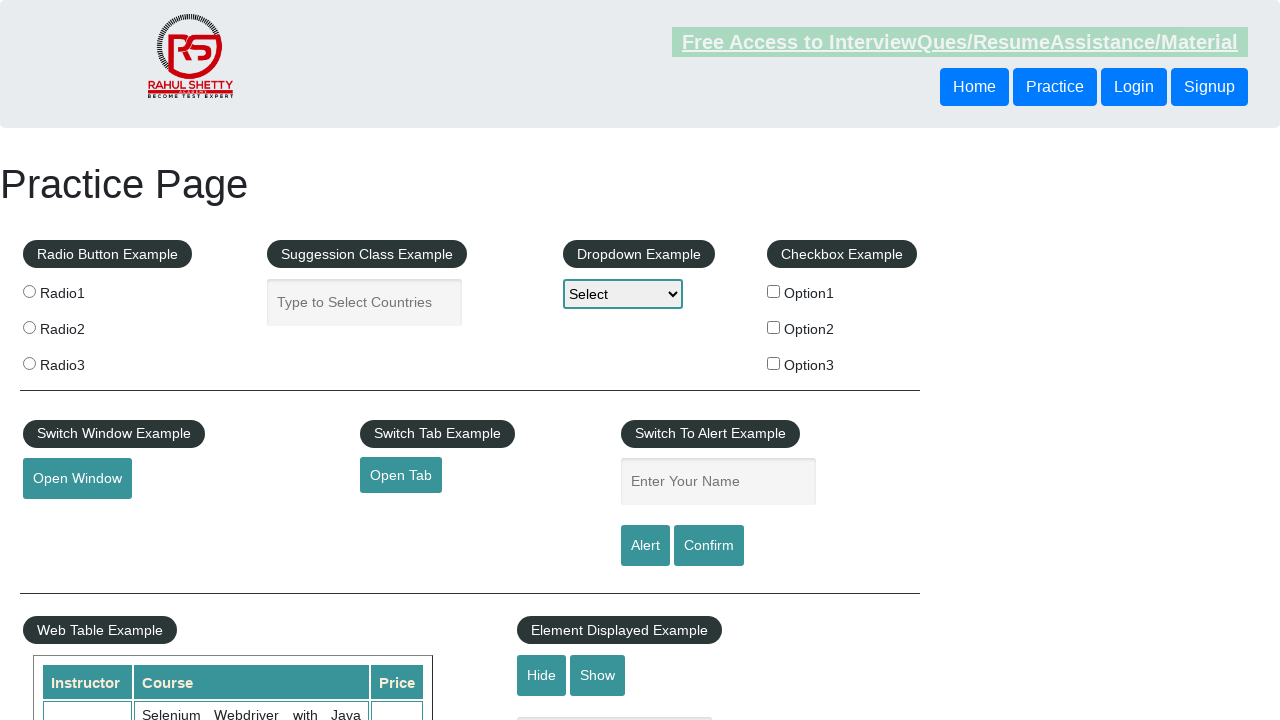

Found 5 links in footer column
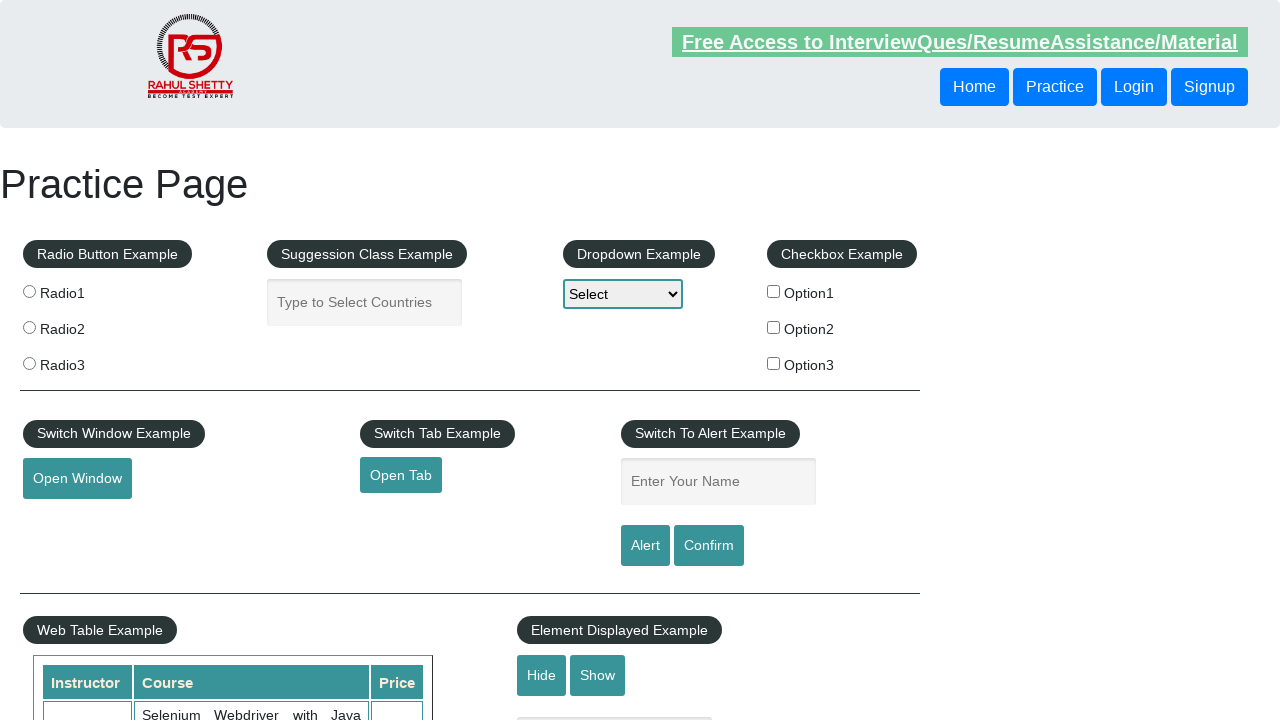

Opened footer link 1 in new tab using Ctrl+Click at (68, 520) on xpath=//*[@id='gf-BIG']/table/tbody/tr/td[1]/ul >> a >> nth=1
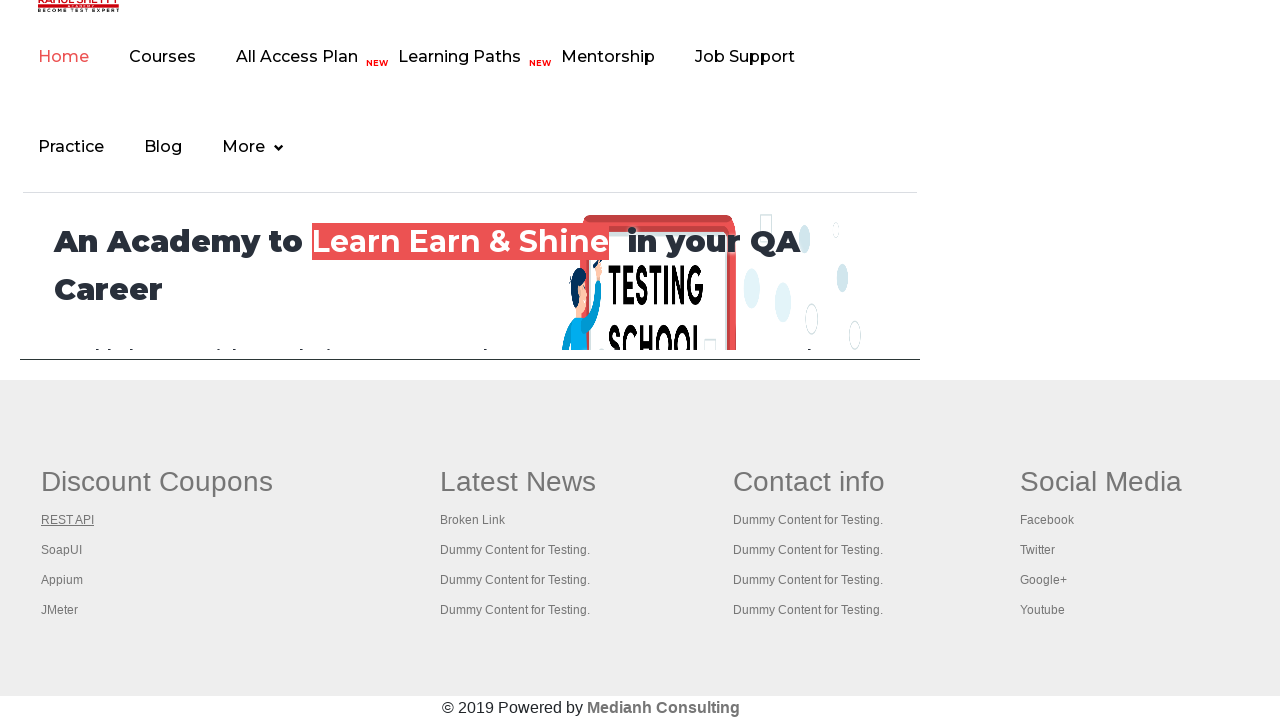

Opened footer link 2 in new tab using Ctrl+Click at (62, 550) on xpath=//*[@id='gf-BIG']/table/tbody/tr/td[1]/ul >> a >> nth=2
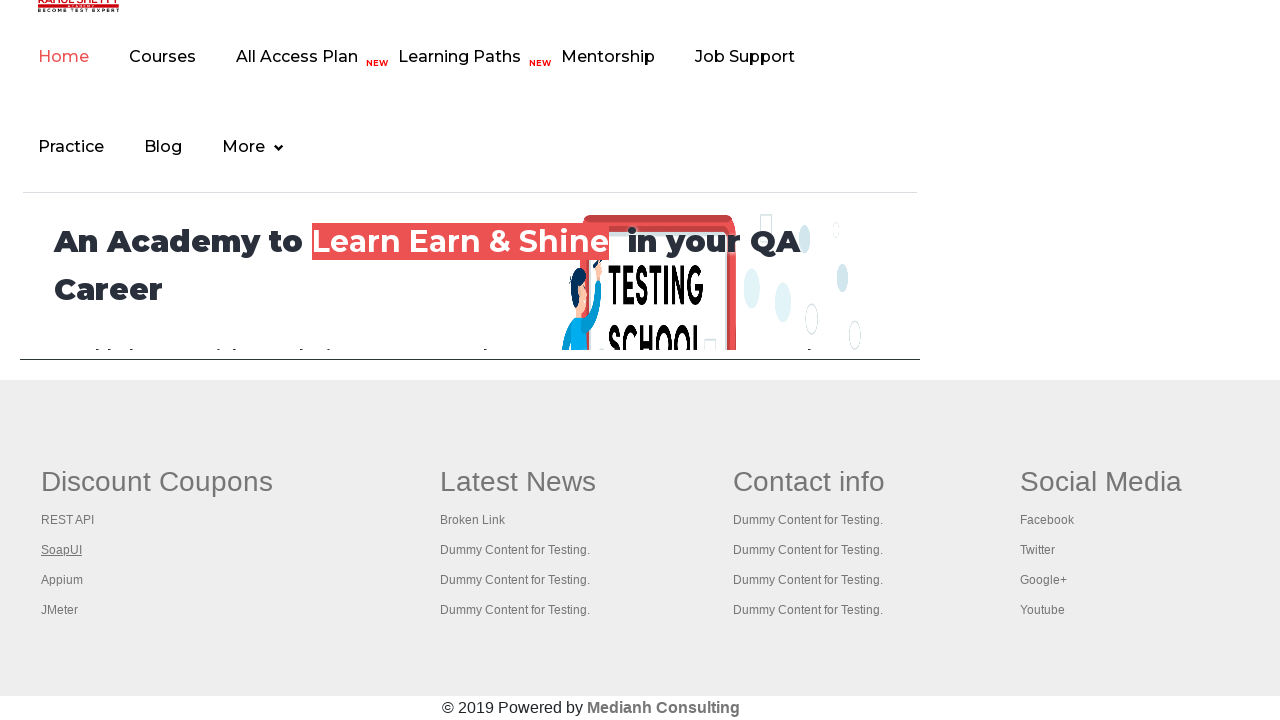

Opened footer link 3 in new tab using Ctrl+Click at (62, 580) on xpath=//*[@id='gf-BIG']/table/tbody/tr/td[1]/ul >> a >> nth=3
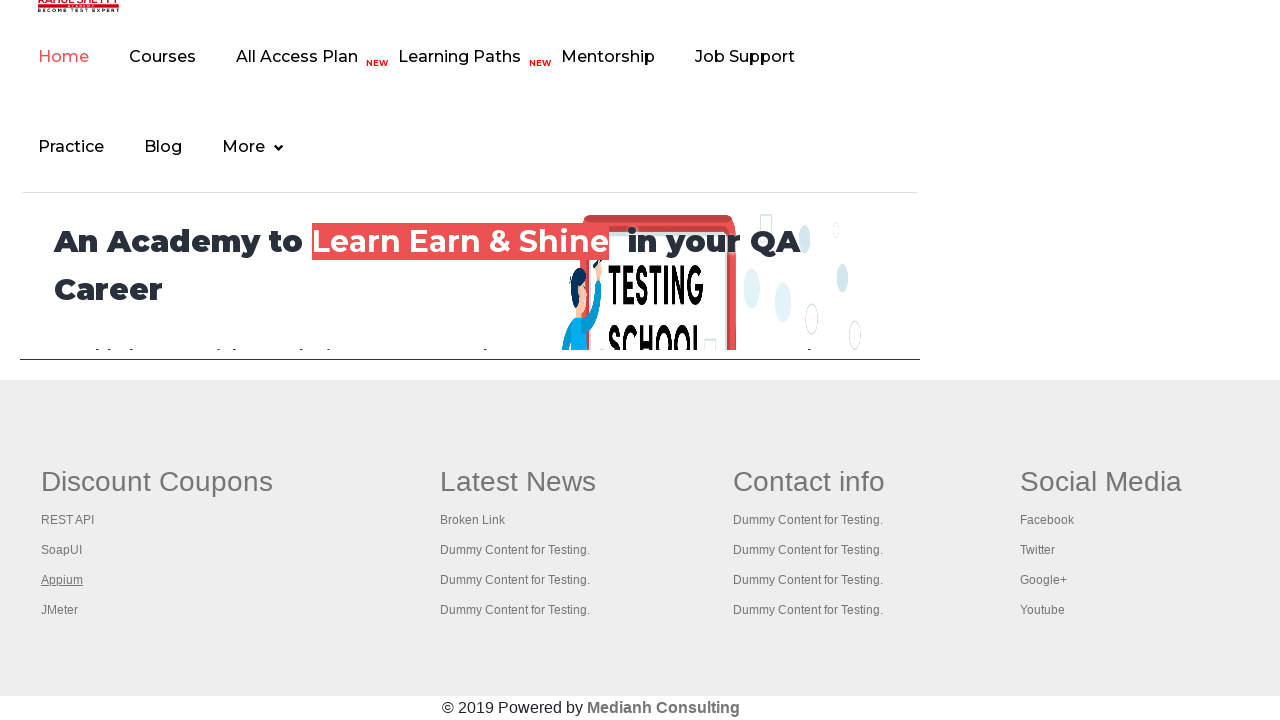

Opened footer link 4 in new tab using Ctrl+Click at (60, 610) on xpath=//*[@id='gf-BIG']/table/tbody/tr/td[1]/ul >> a >> nth=4
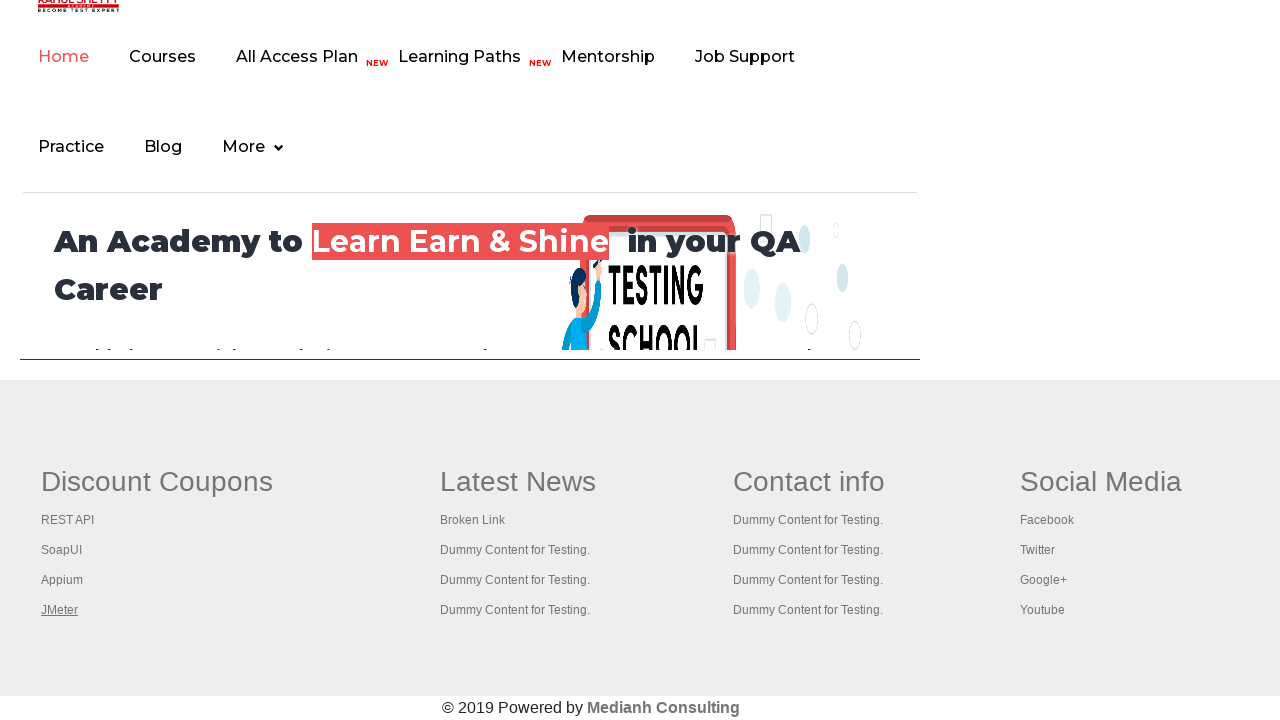

Waited 2 seconds for all tabs to fully open
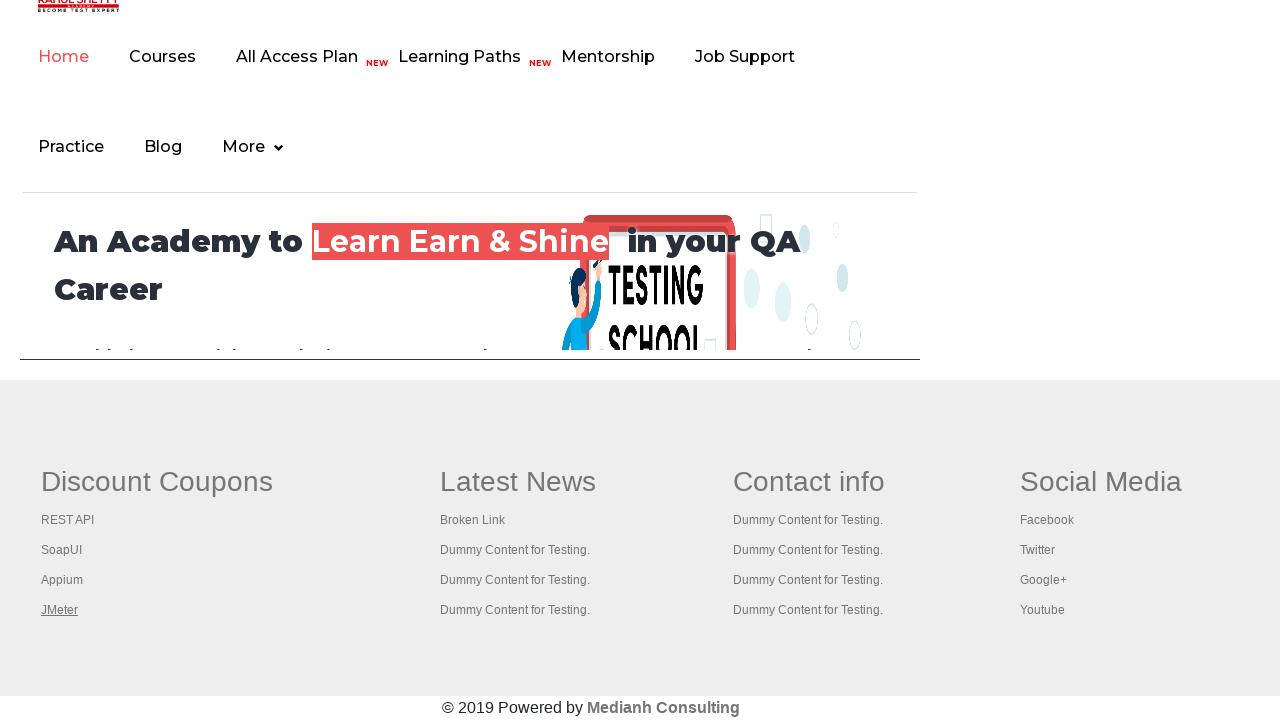

Retrieved all 5 opened tabs from context
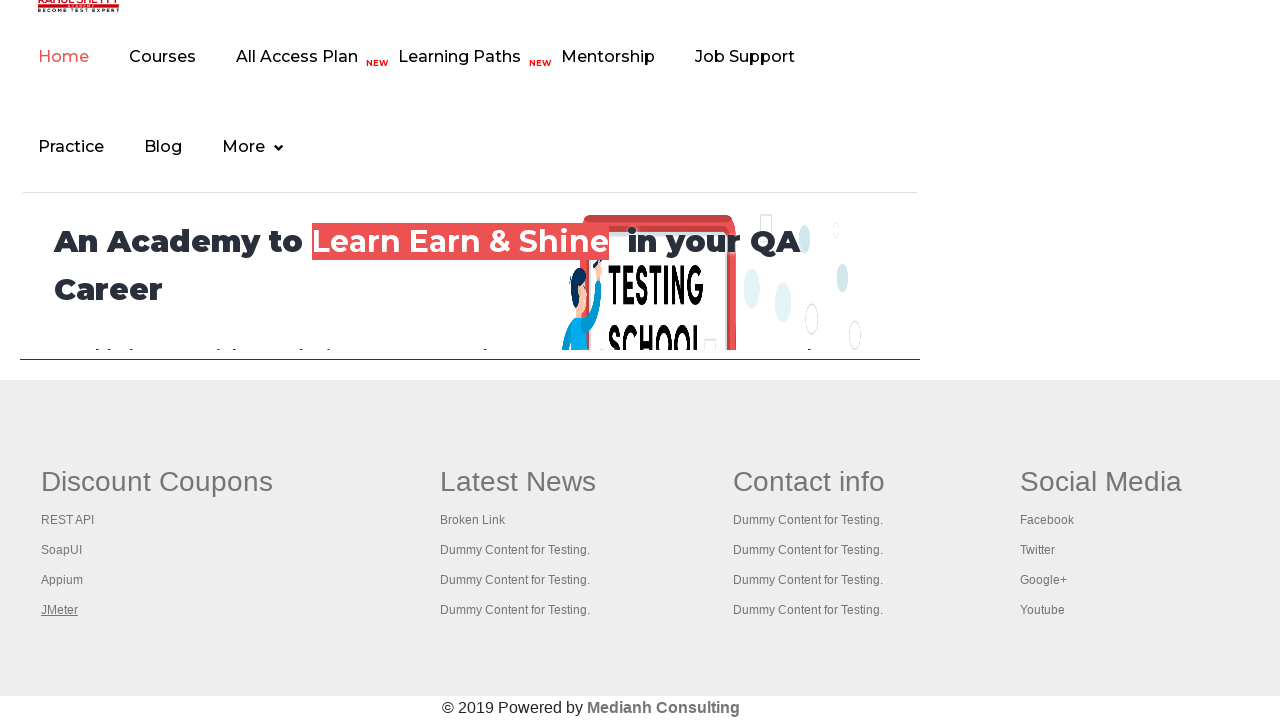

Brought tab to front
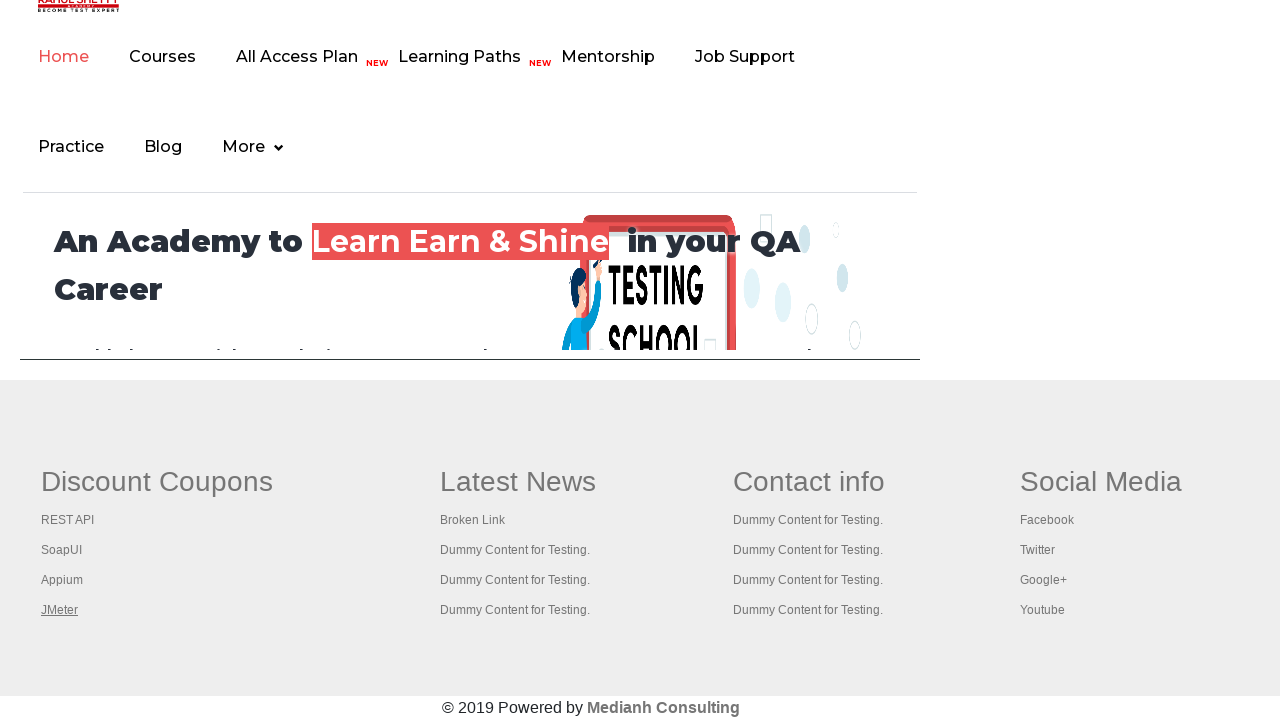

Waited for tab page to load DOM content
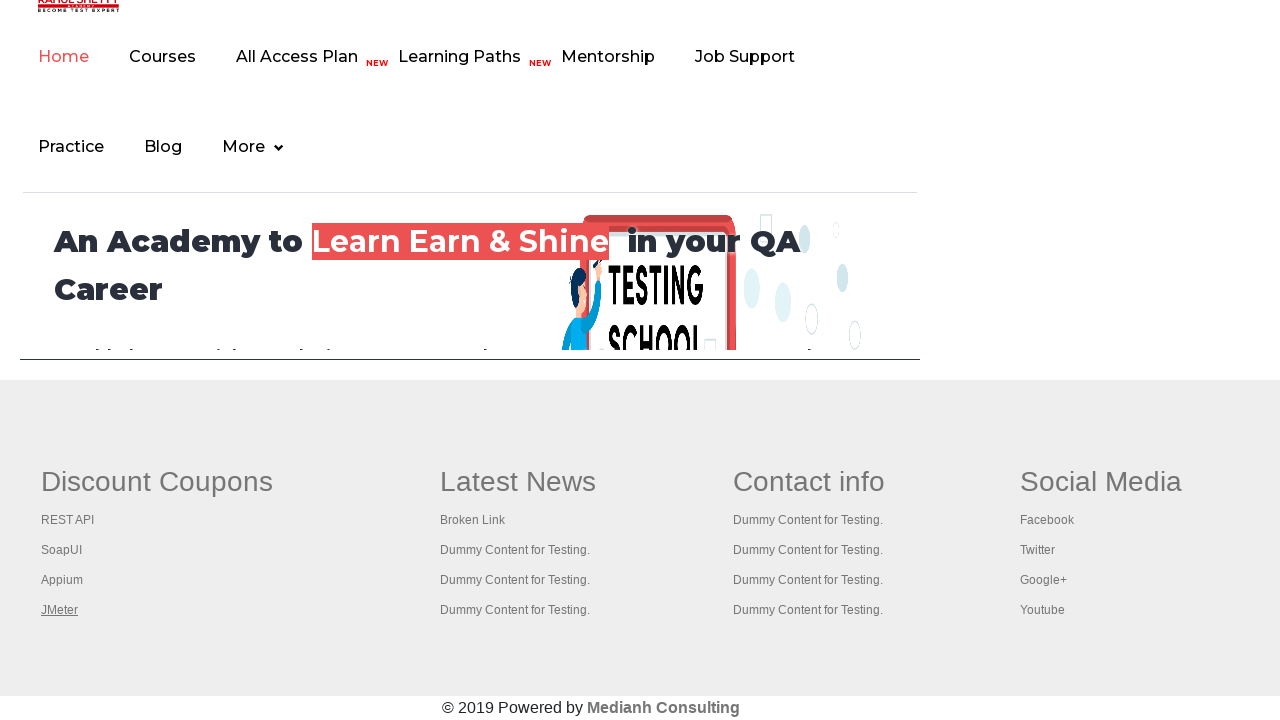

Brought tab to front
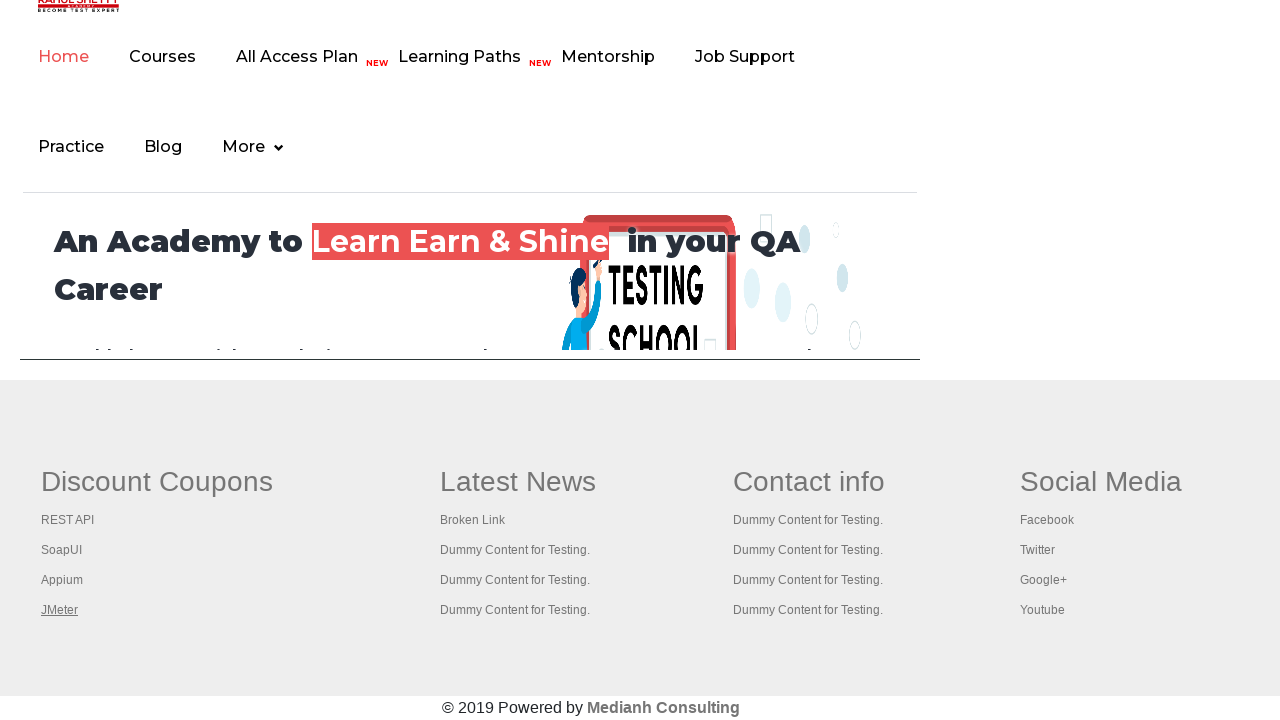

Waited for tab page to load DOM content
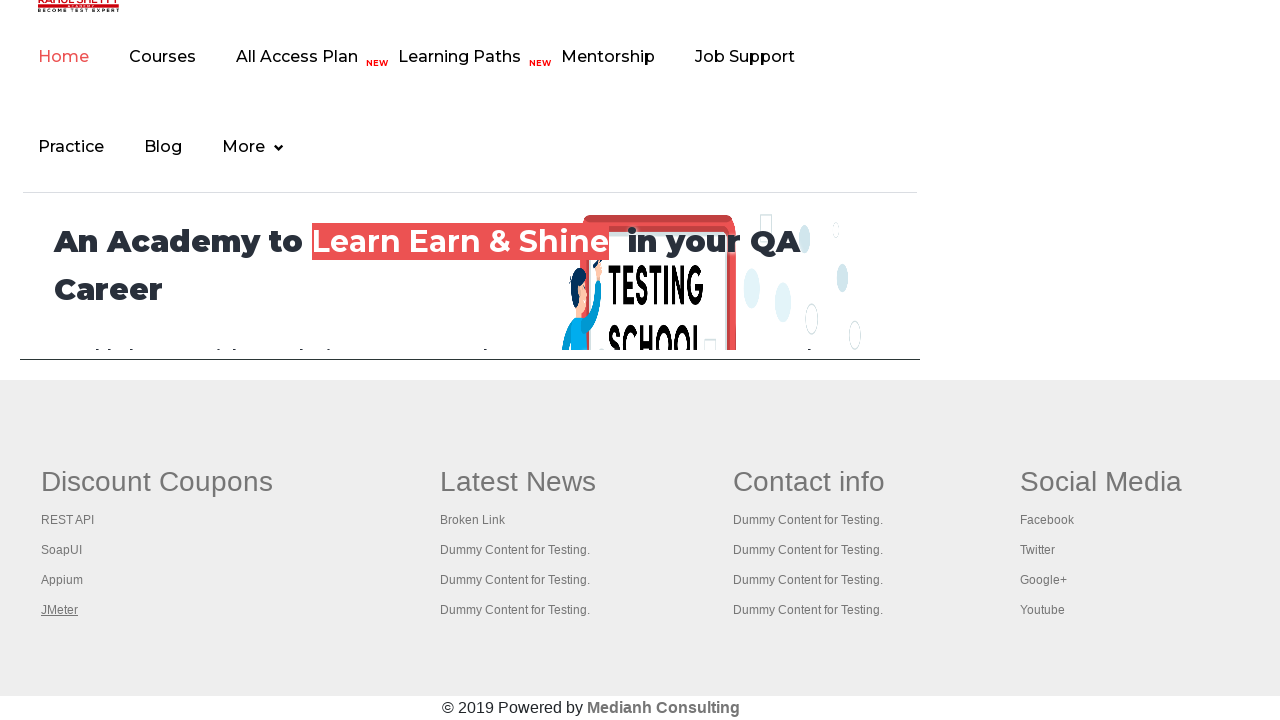

Brought tab to front
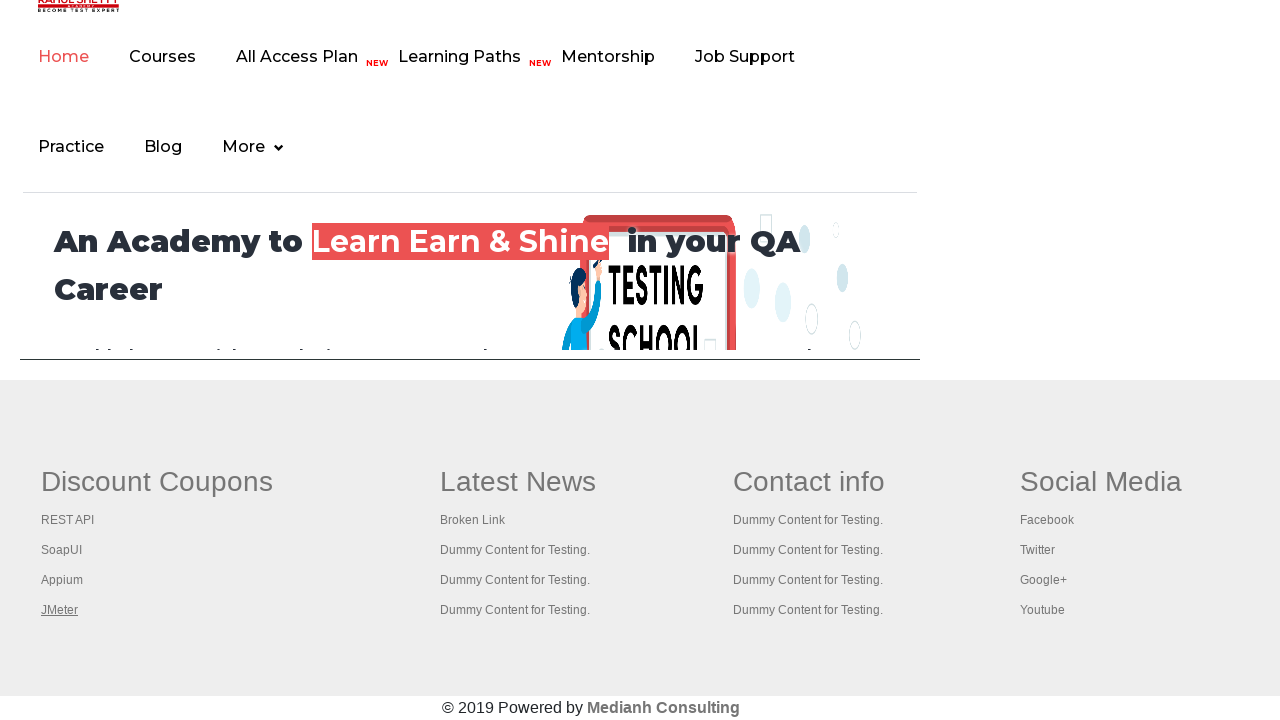

Waited for tab page to load DOM content
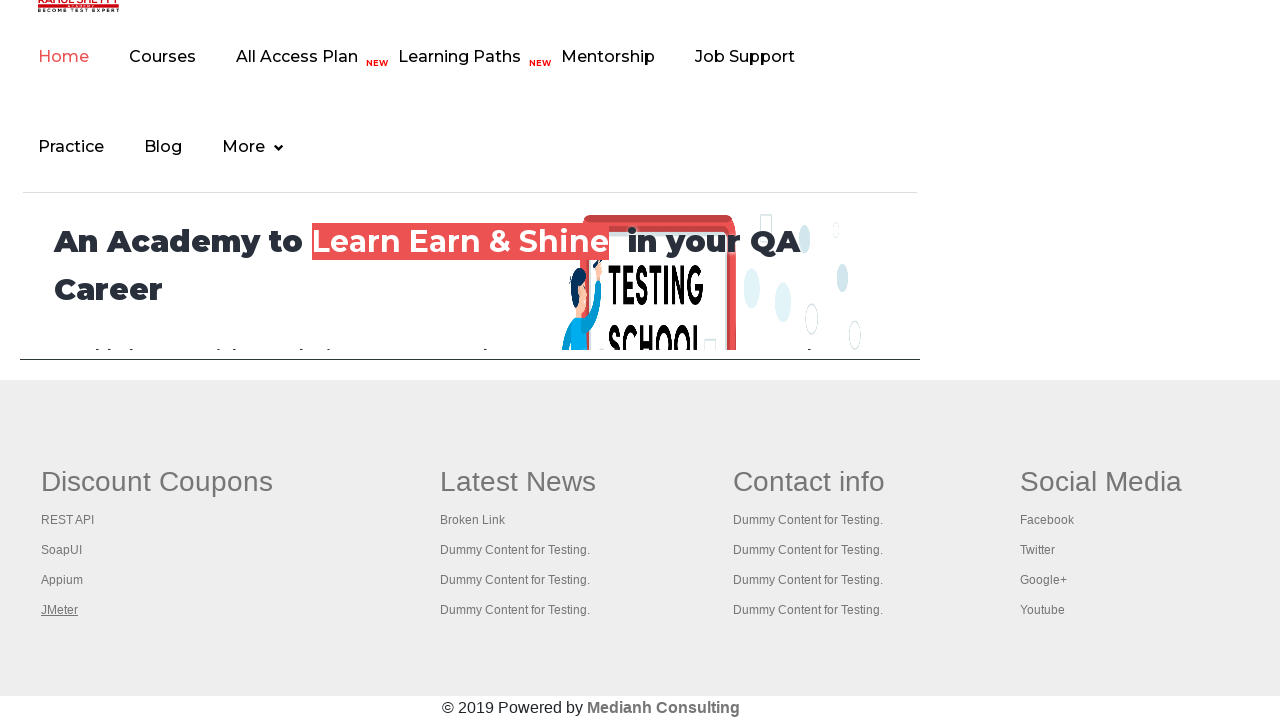

Brought tab to front
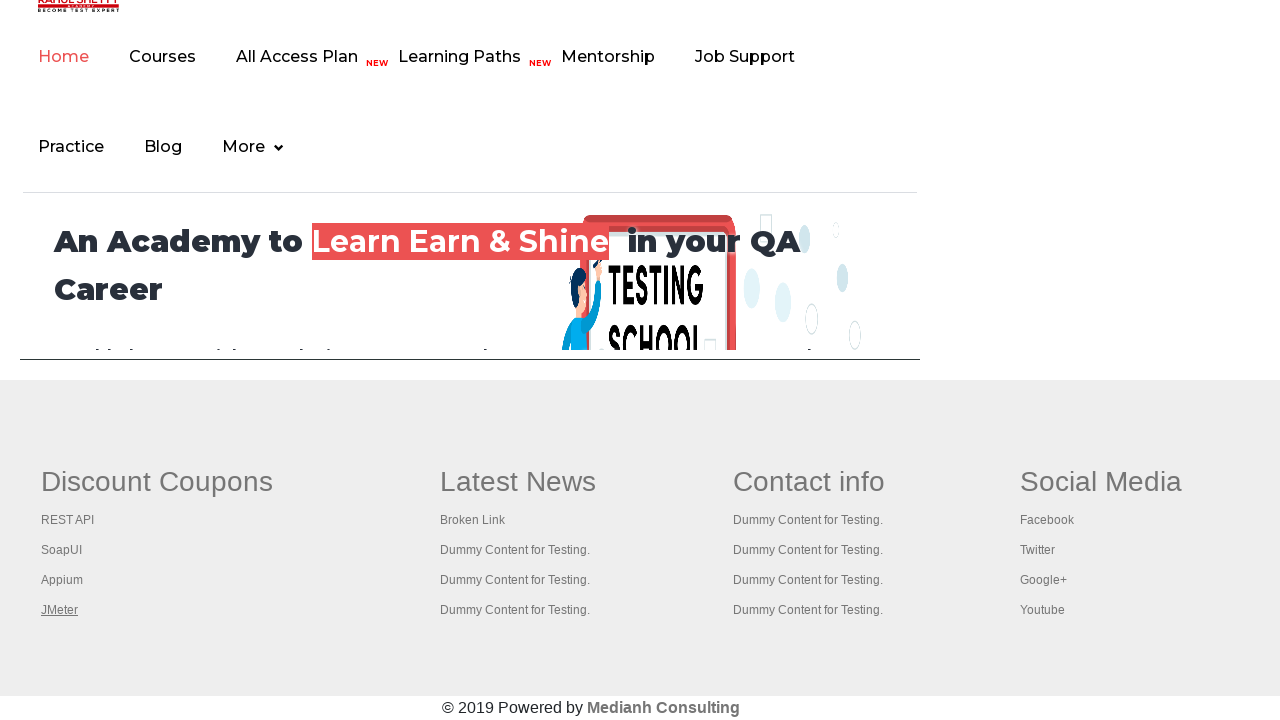

Waited for tab page to load DOM content
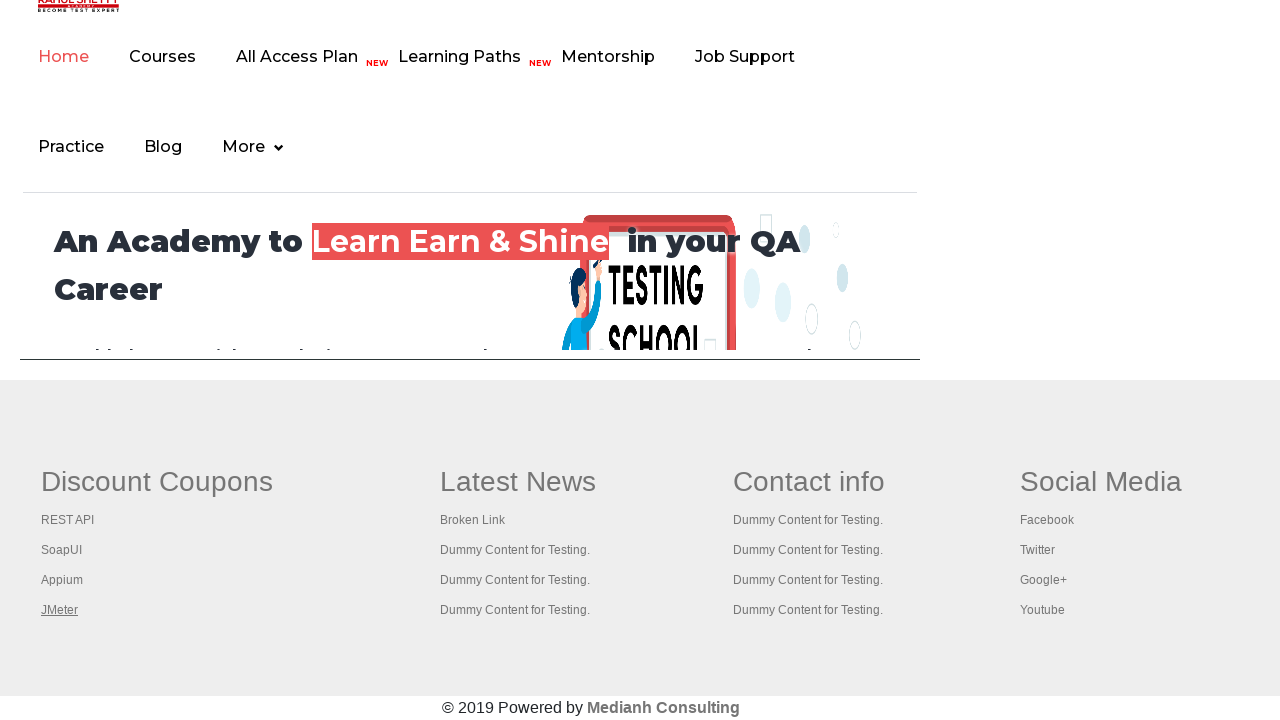

Brought tab to front
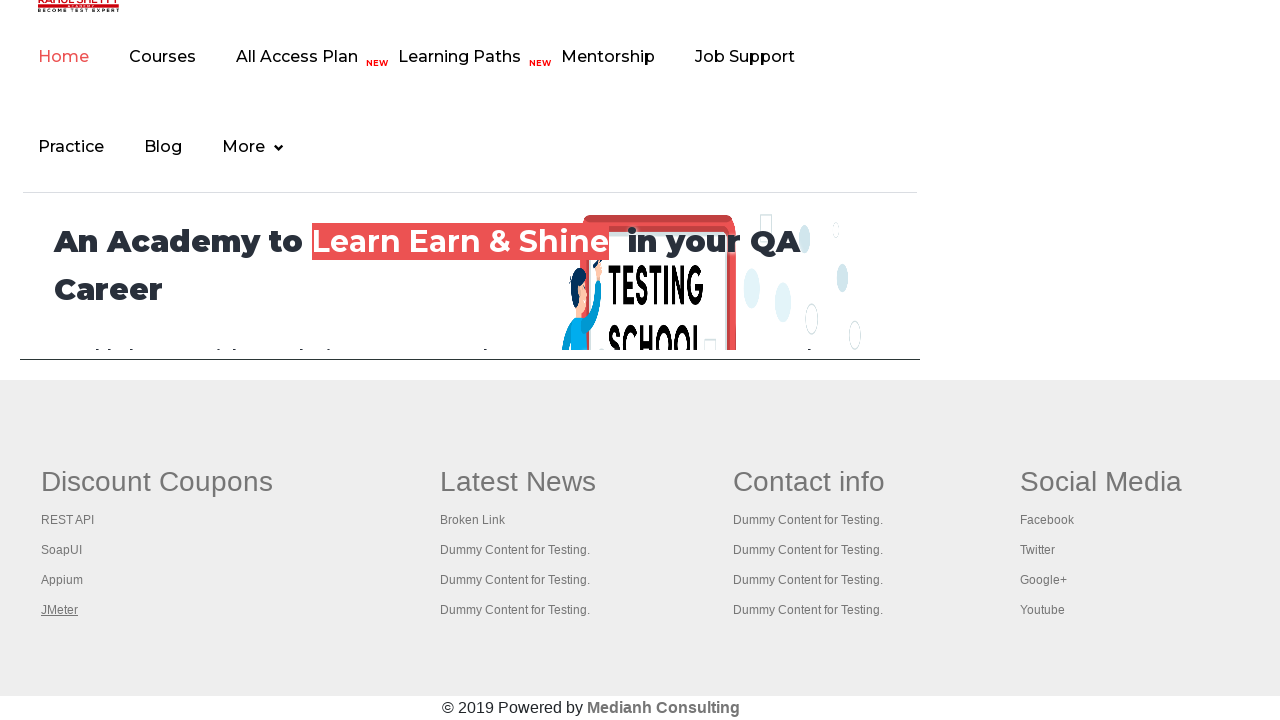

Waited for tab page to load DOM content
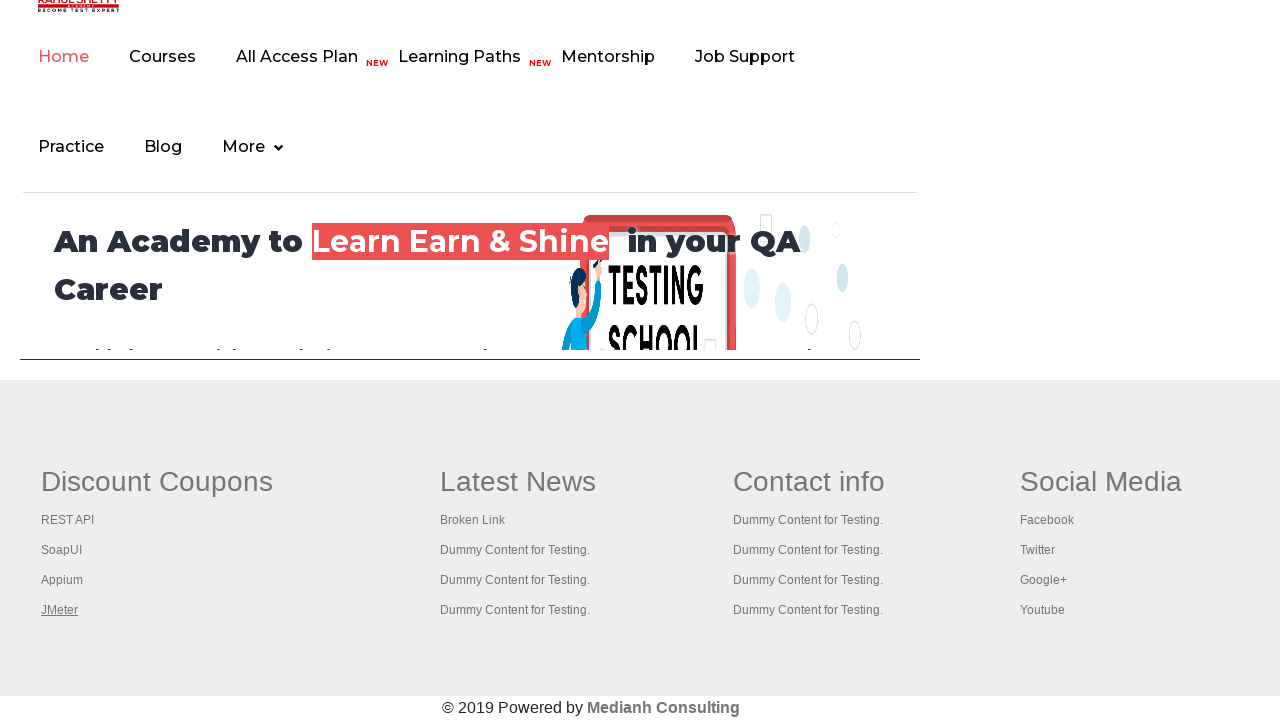

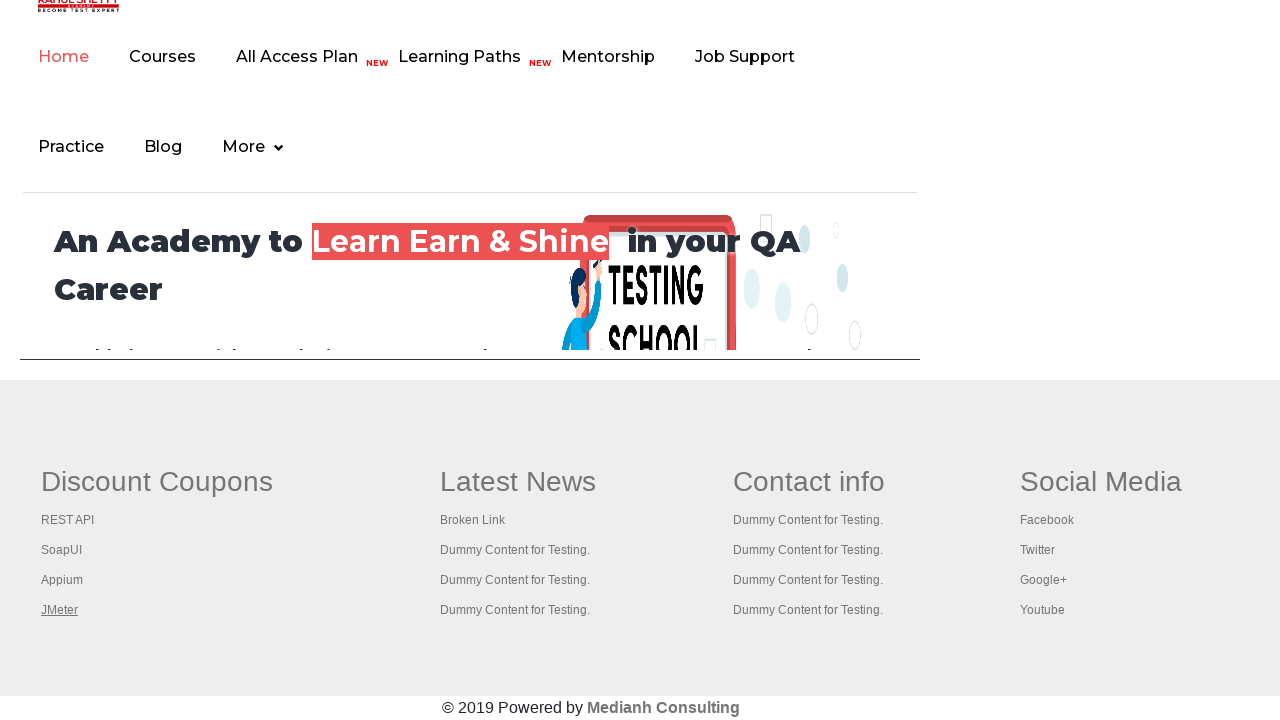